Tests a registration form by filling in first name, last name, and email fields, then submitting and verifying the success message

Starting URL: http://suninjuly.github.io/registration1.html

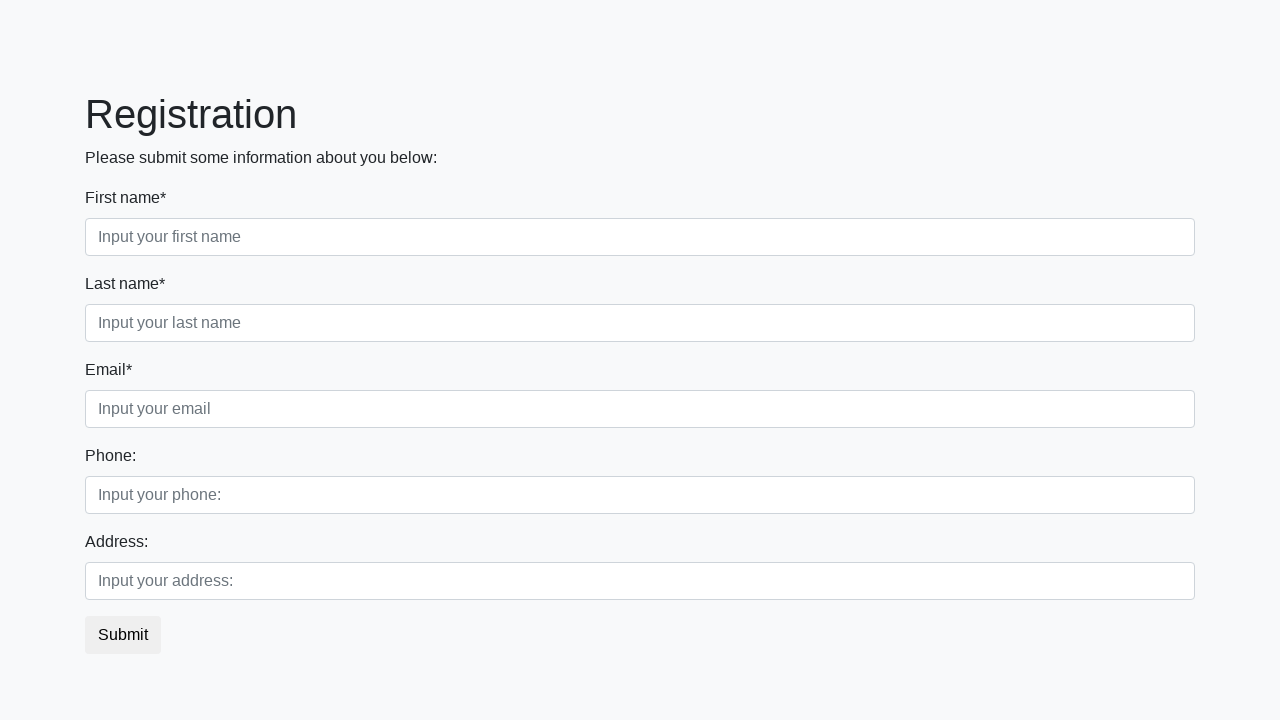

Filled first name field with 'Ivan' on div.first_block input.first
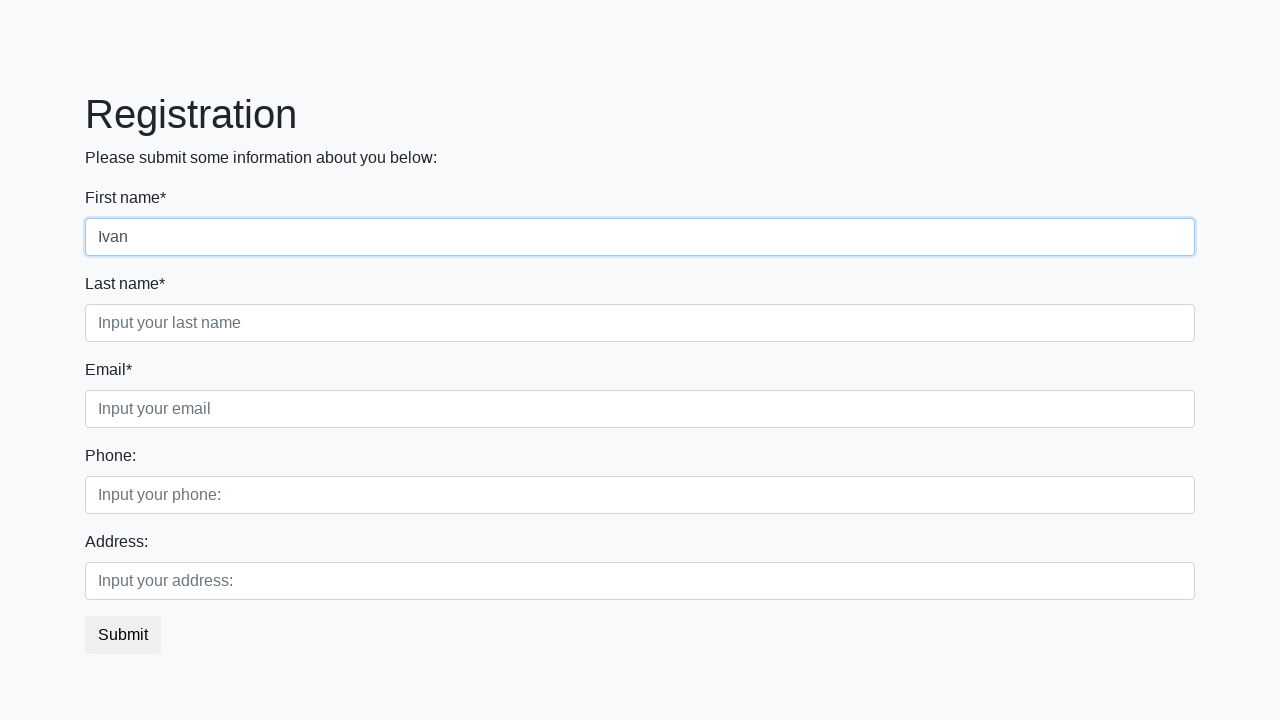

Filled last name field with 'Petrov' on div.first_block input.second
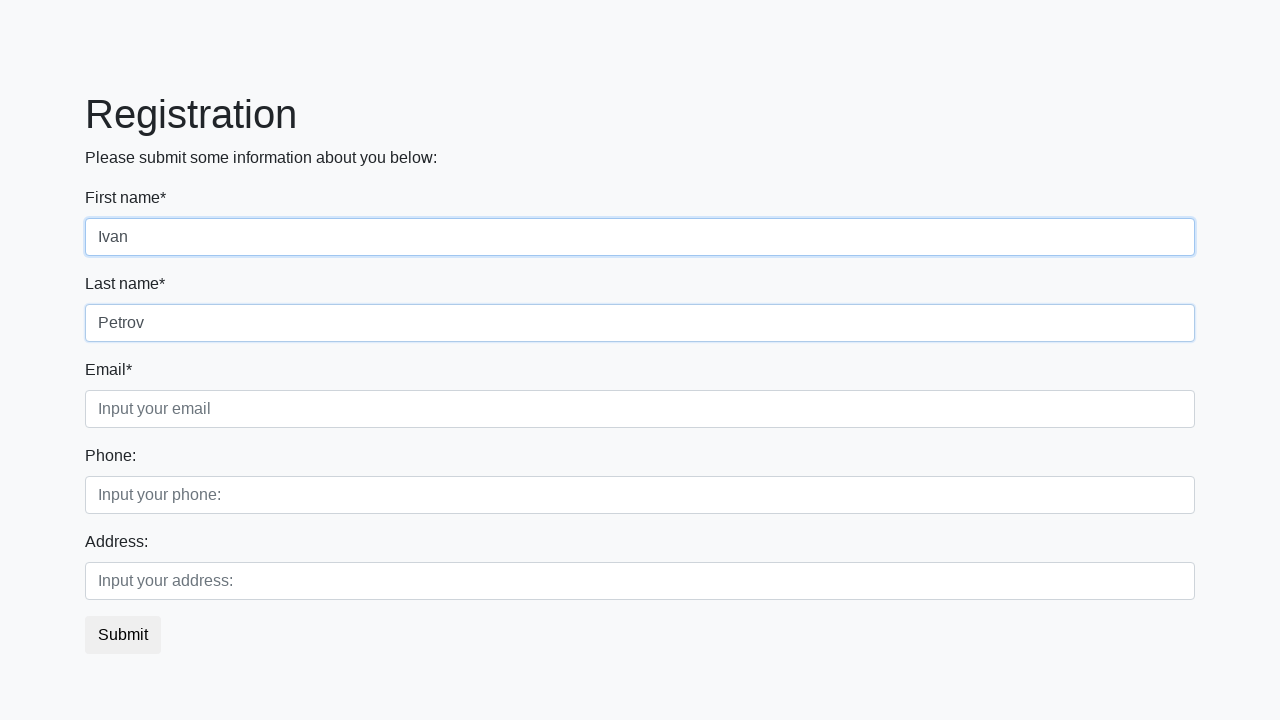

Filled email field with 'Petrov@gmail.com' on div.first_block input.third
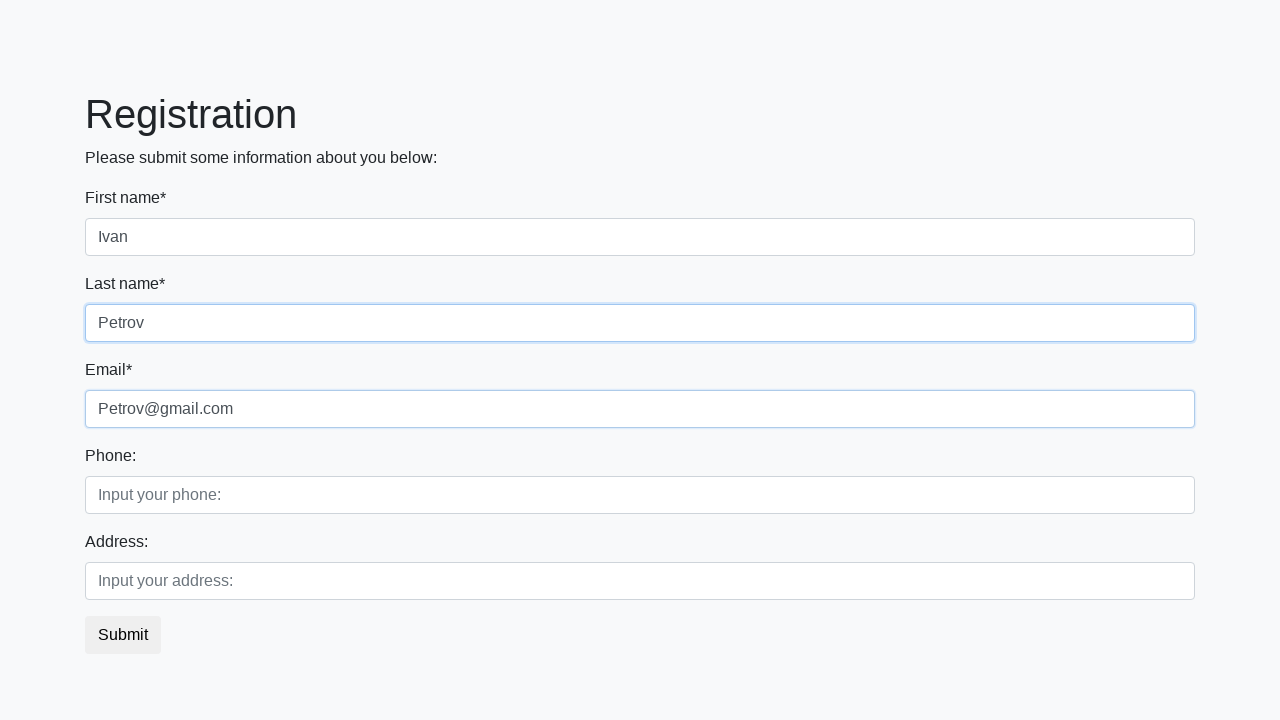

Clicked submit button to register at (123, 635) on button.btn.btn-default
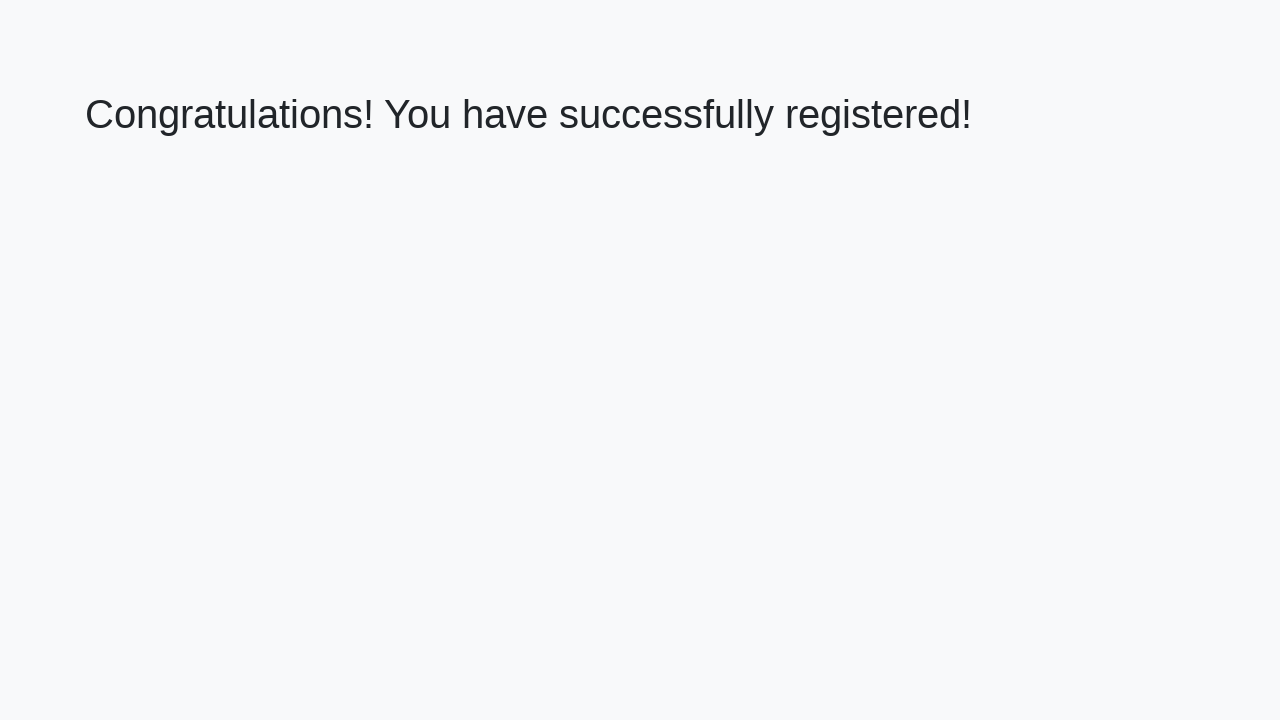

Success message heading loaded
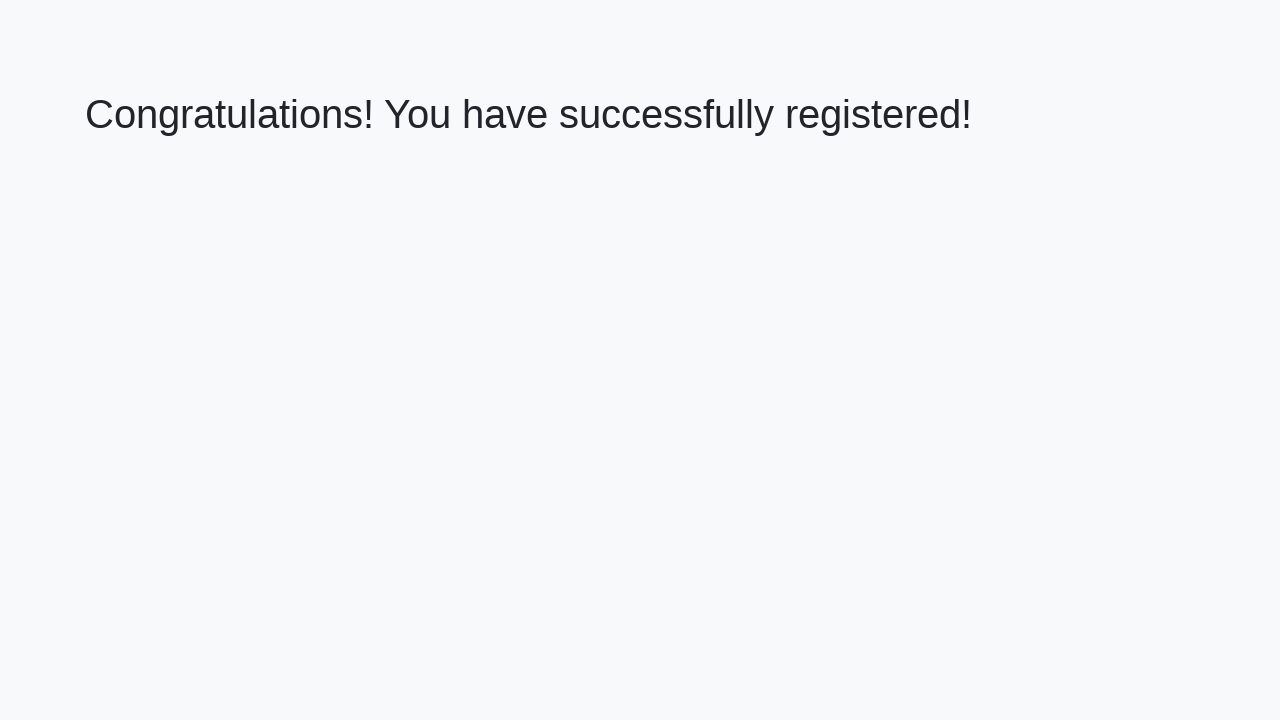

Retrieved success message text
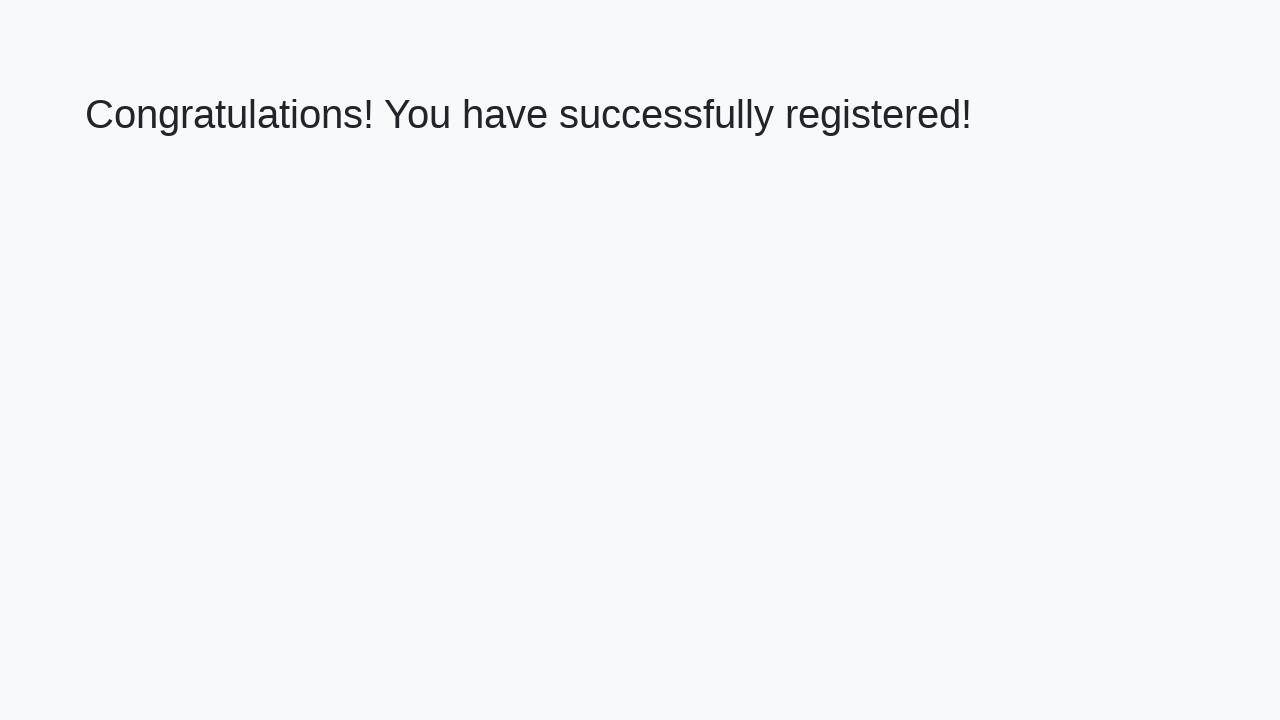

Verified success message matches expected text
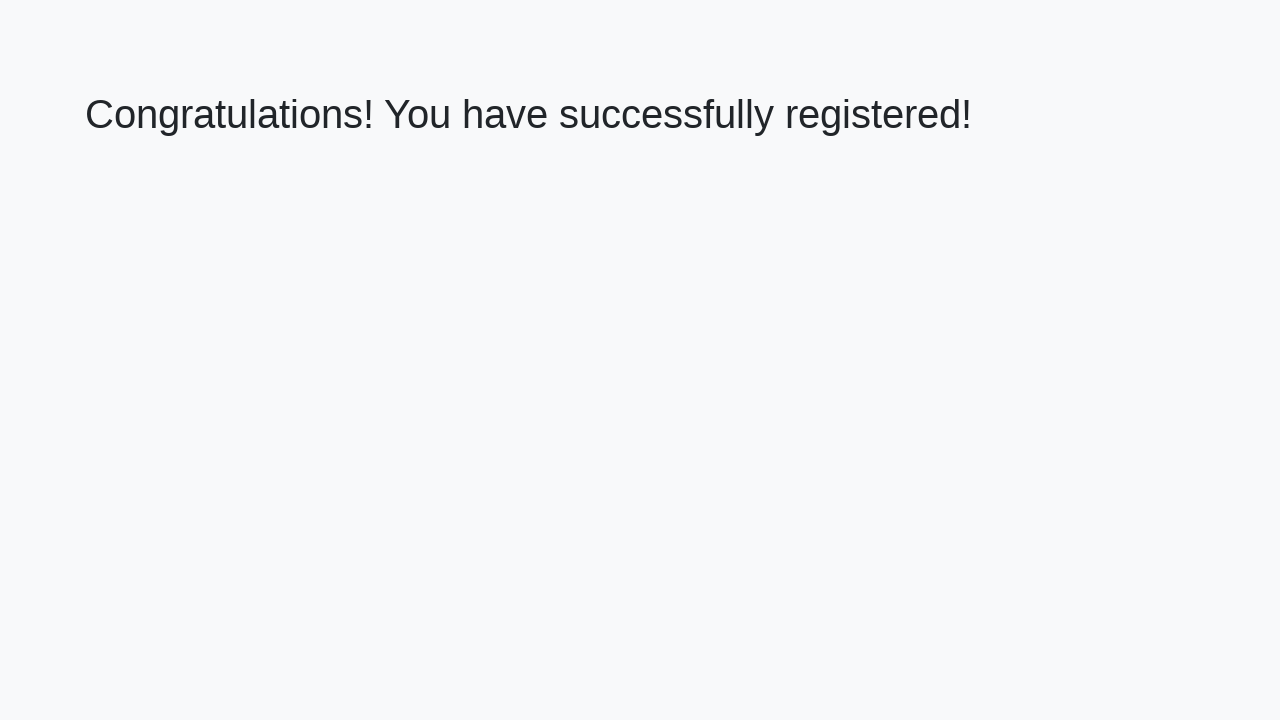

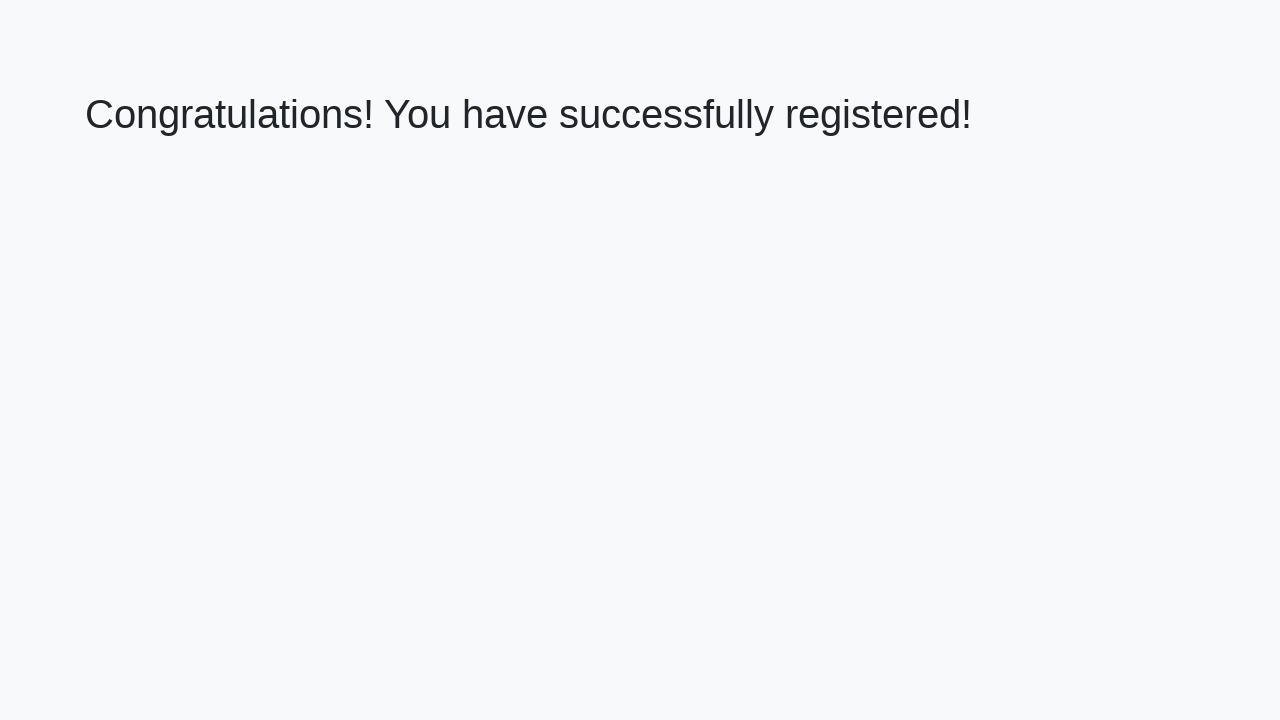